Navigates to a frames demo page, switches to a specific frame, and retrieves text from an element within that frame

Starting URL: https://demoqa.com/frames

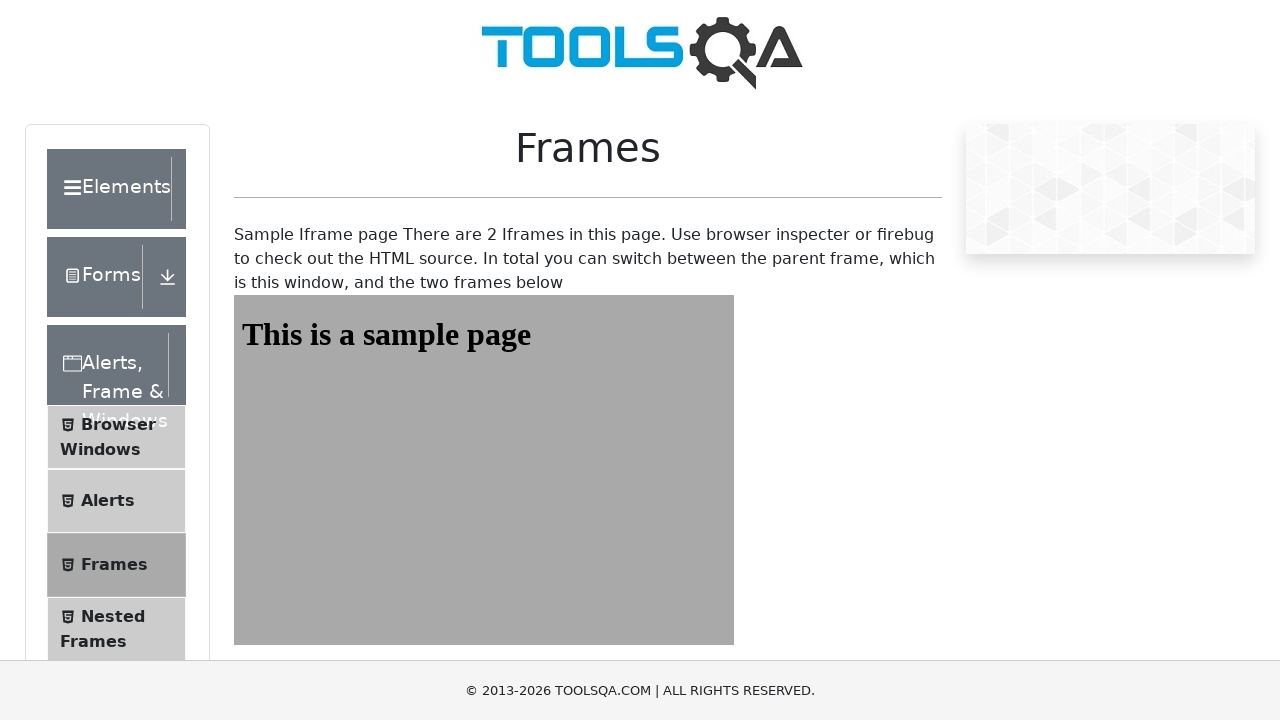

Navigated to frames demo page at https://demoqa.com/frames
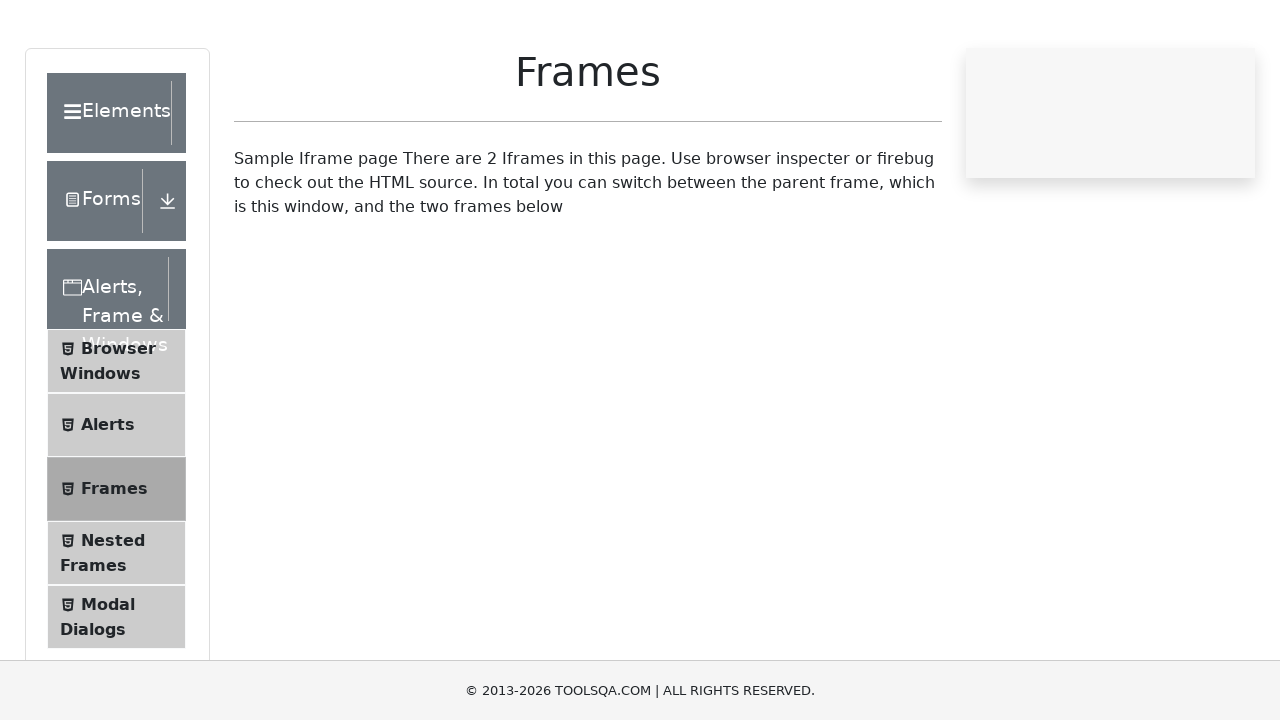

Retrieved all available frames from page
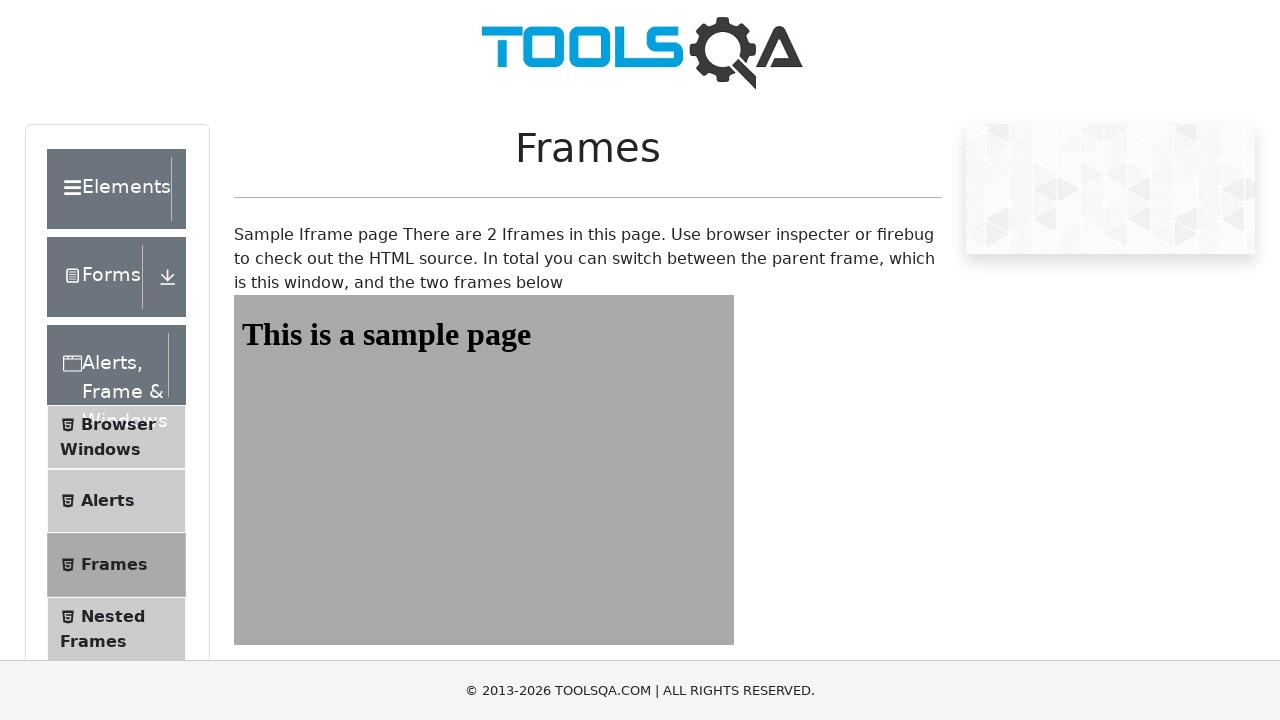

Fell back to first available iframe frame locator
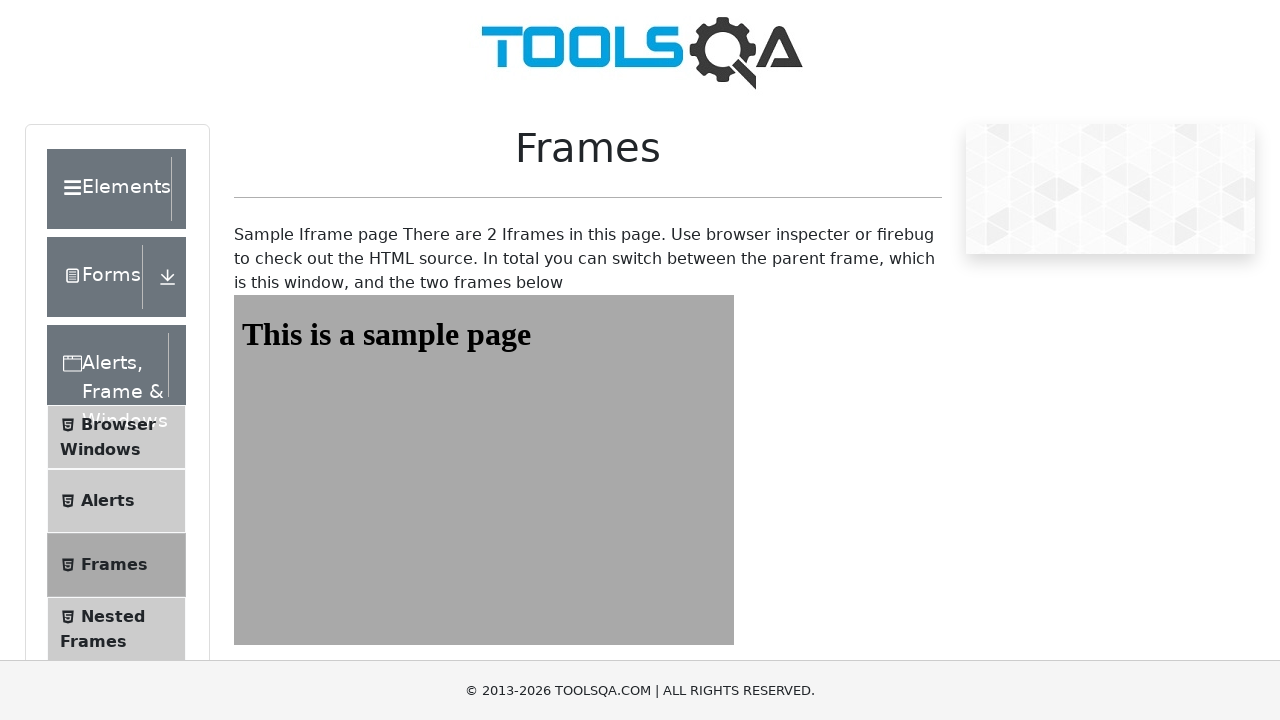

Retrieved text from #sampleHeading element in frame: 'This is a sample page'
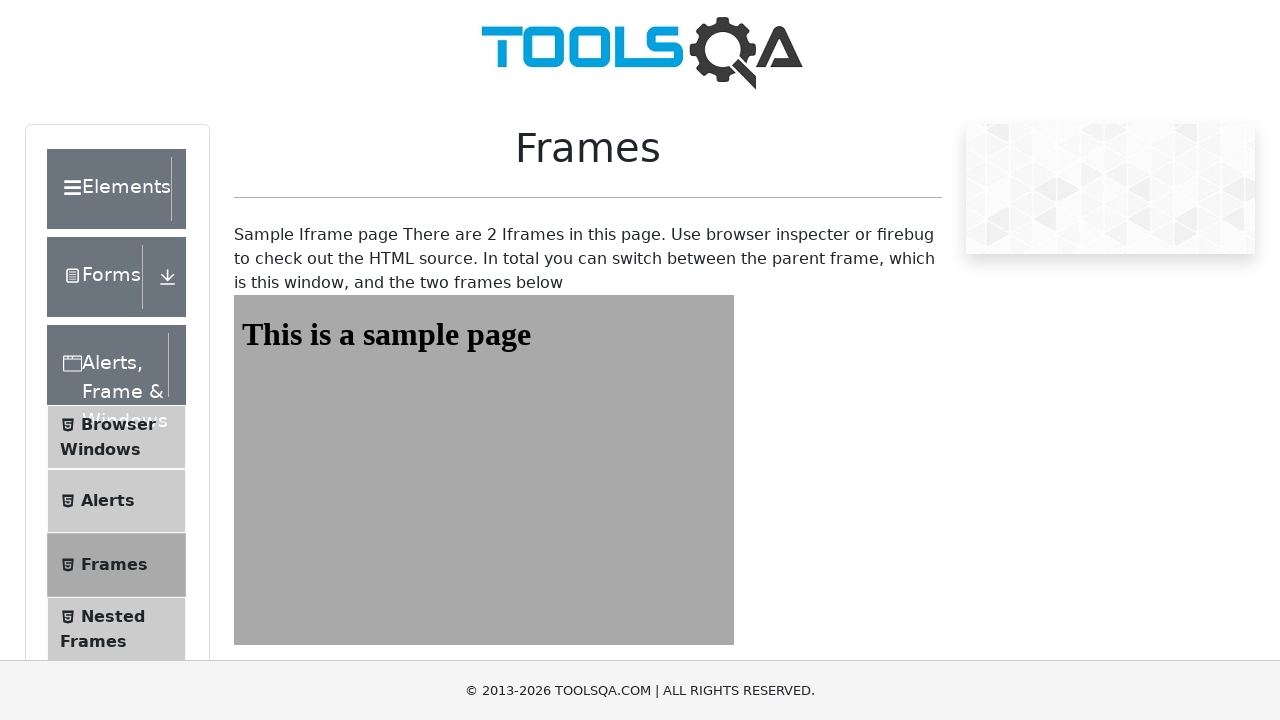

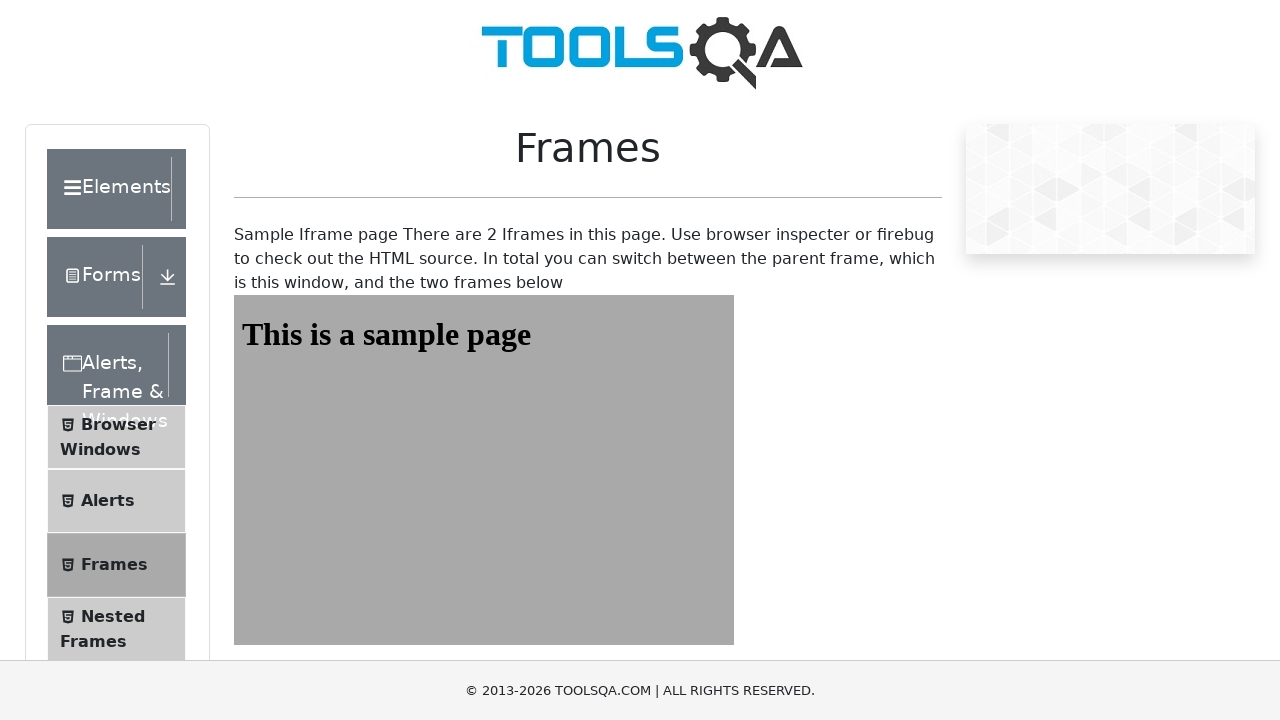